Tests the mortgage calculator by clearing the home value field and entering a new value of 950000

Starting URL: https://www.mortgagecalculator.org/

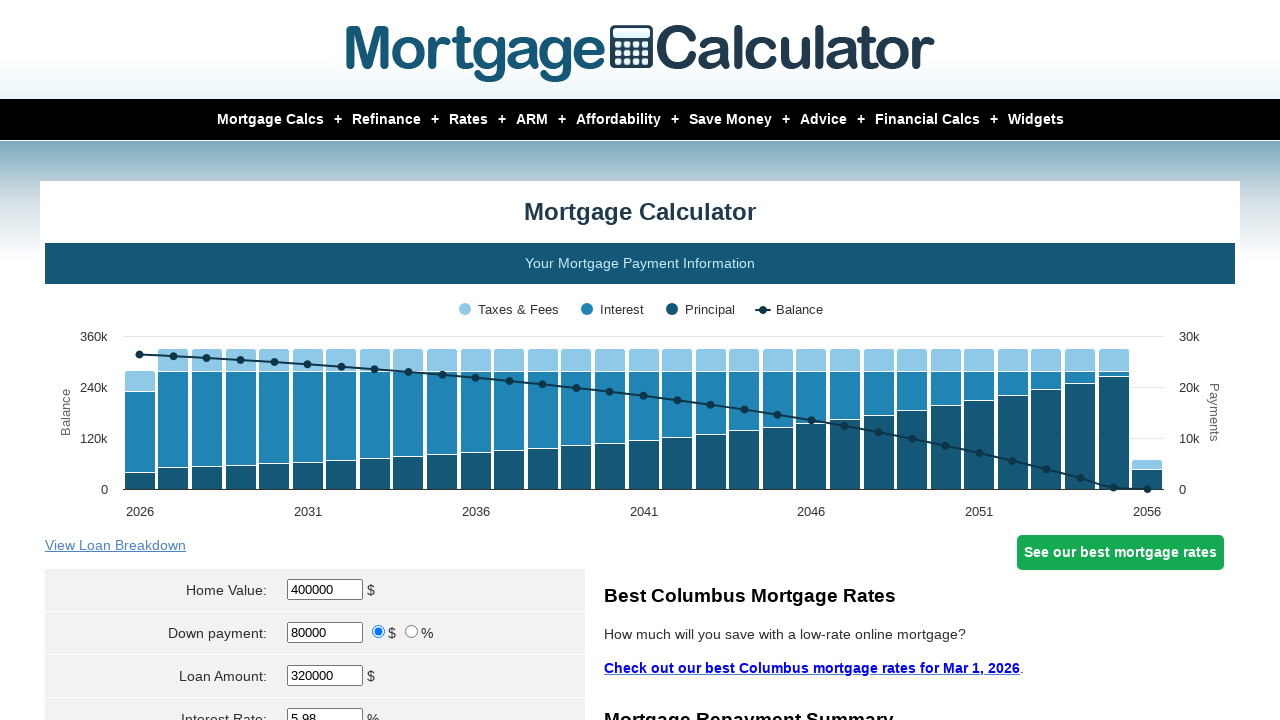

Cleared the home value field on xpath=//*[@id='homeval']
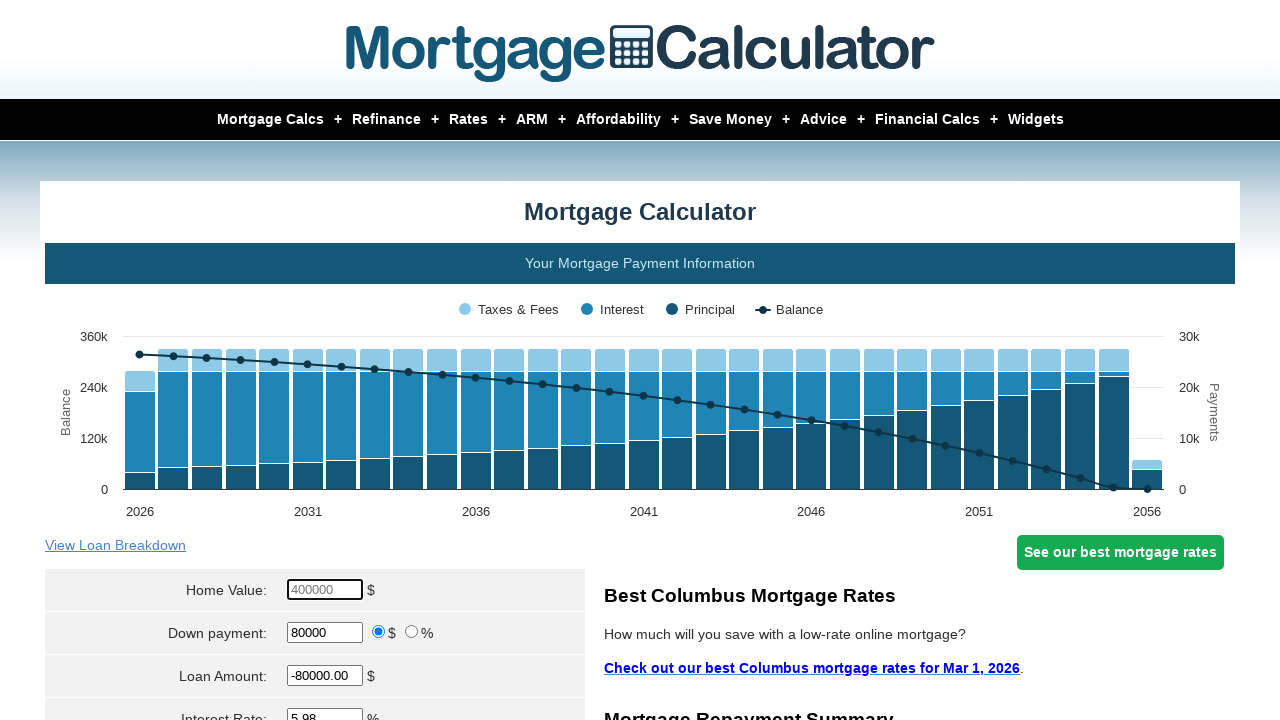

Entered 950000 in the home value field on //*[@id='homeval']
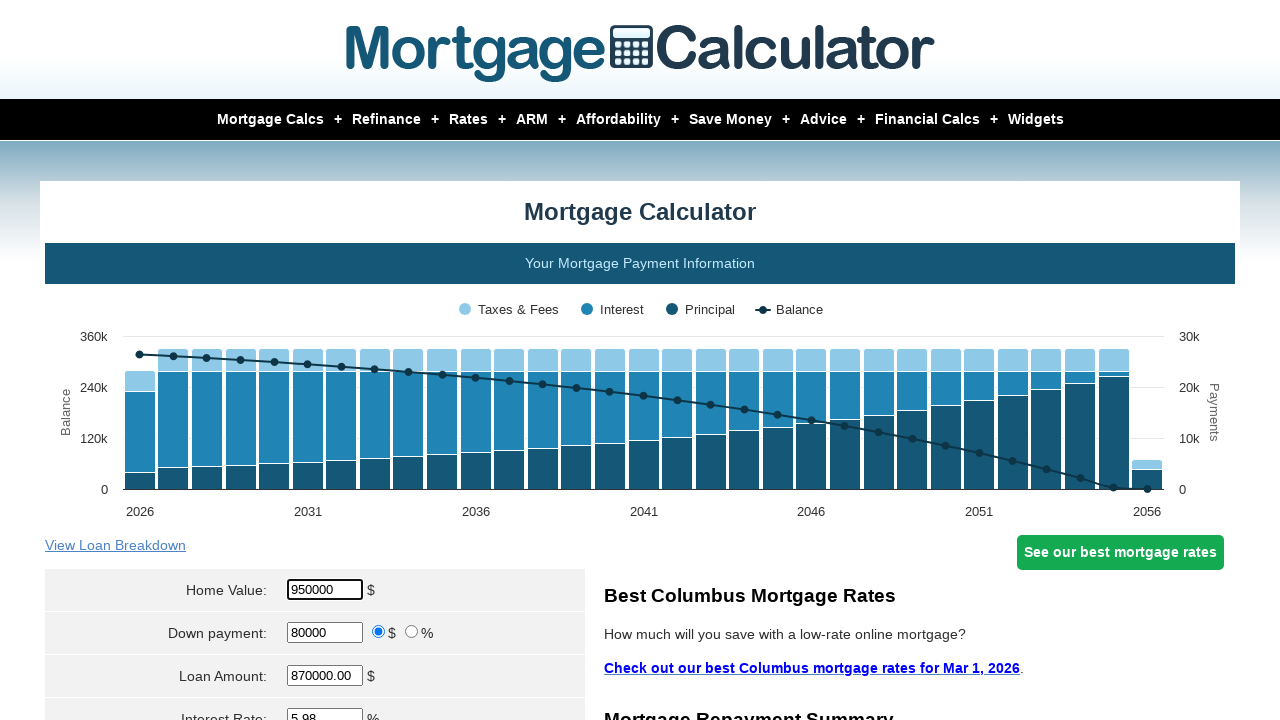

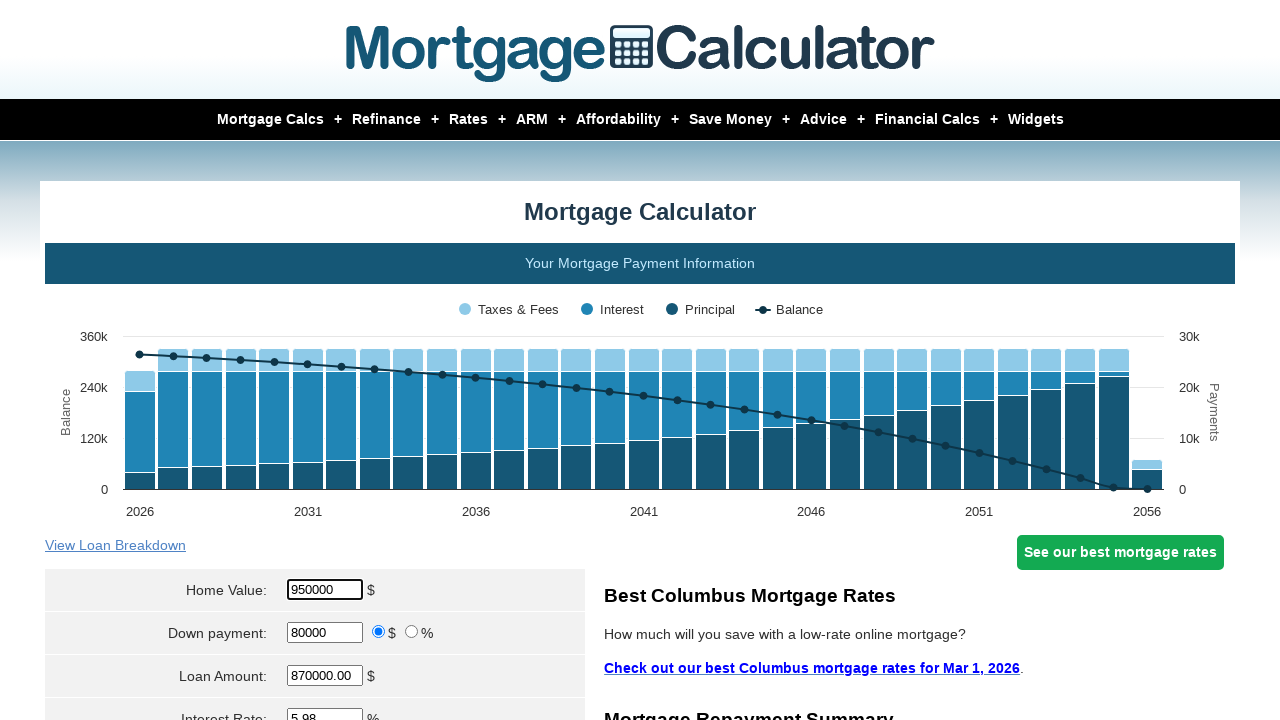